Takes a screenshot of the logo element for visual verification

Starting URL: https://opensource-demo.orangehrmlive.com/web/index.php/auth/login

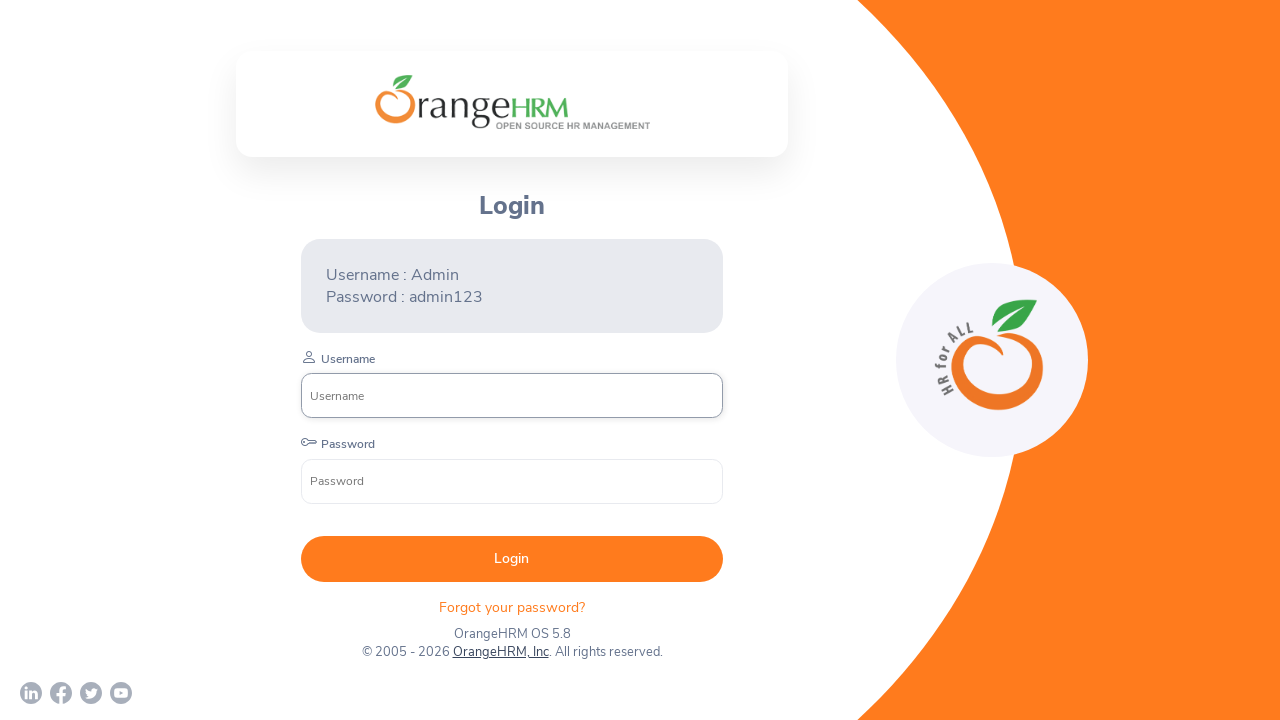

Located company logo element
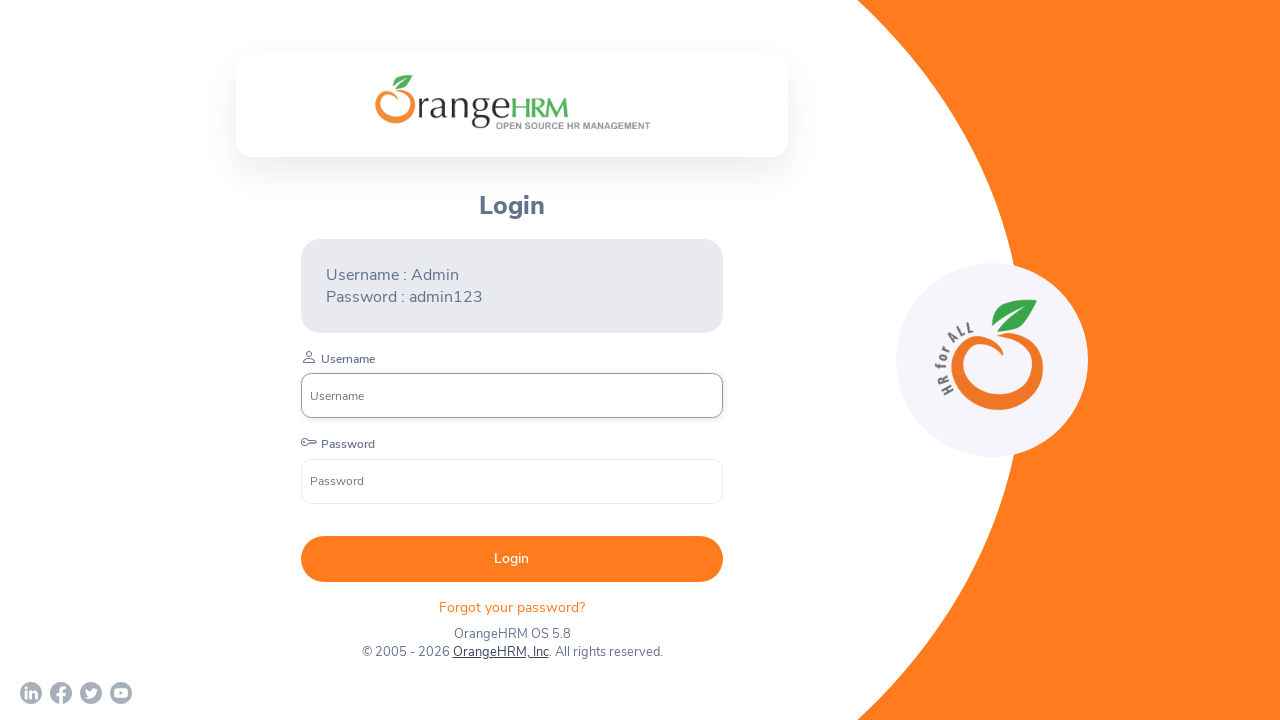

Captured screenshot of logo element for visual verification
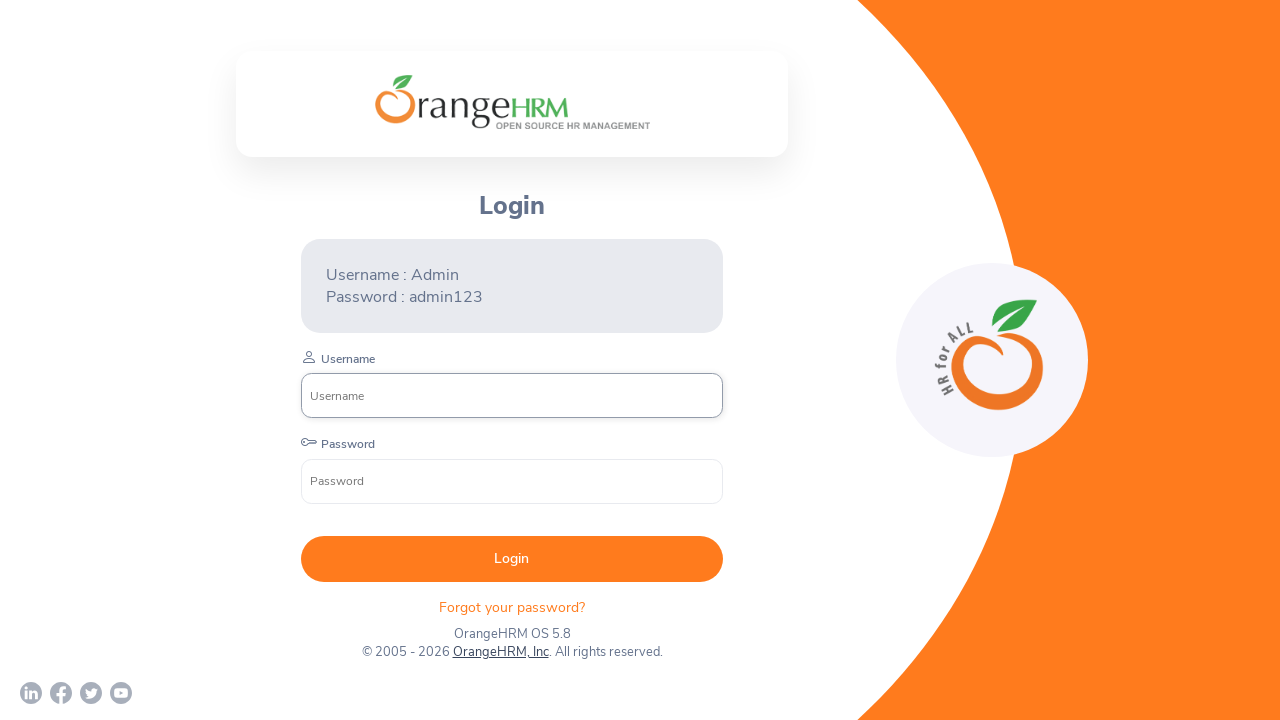

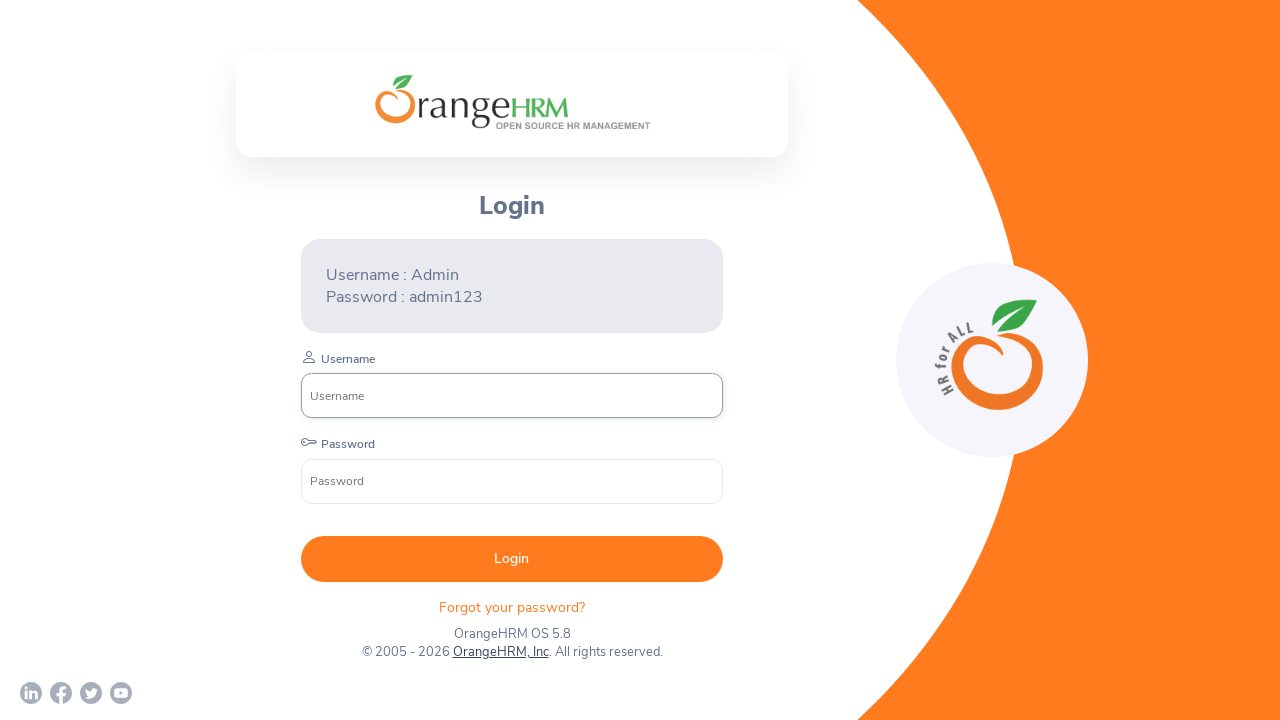